Tests various alert dialog interactions including accepting, dismissing, and switching between different alert types on a demo page

Starting URL: http://demo.automationtesting.in/Alerts.html

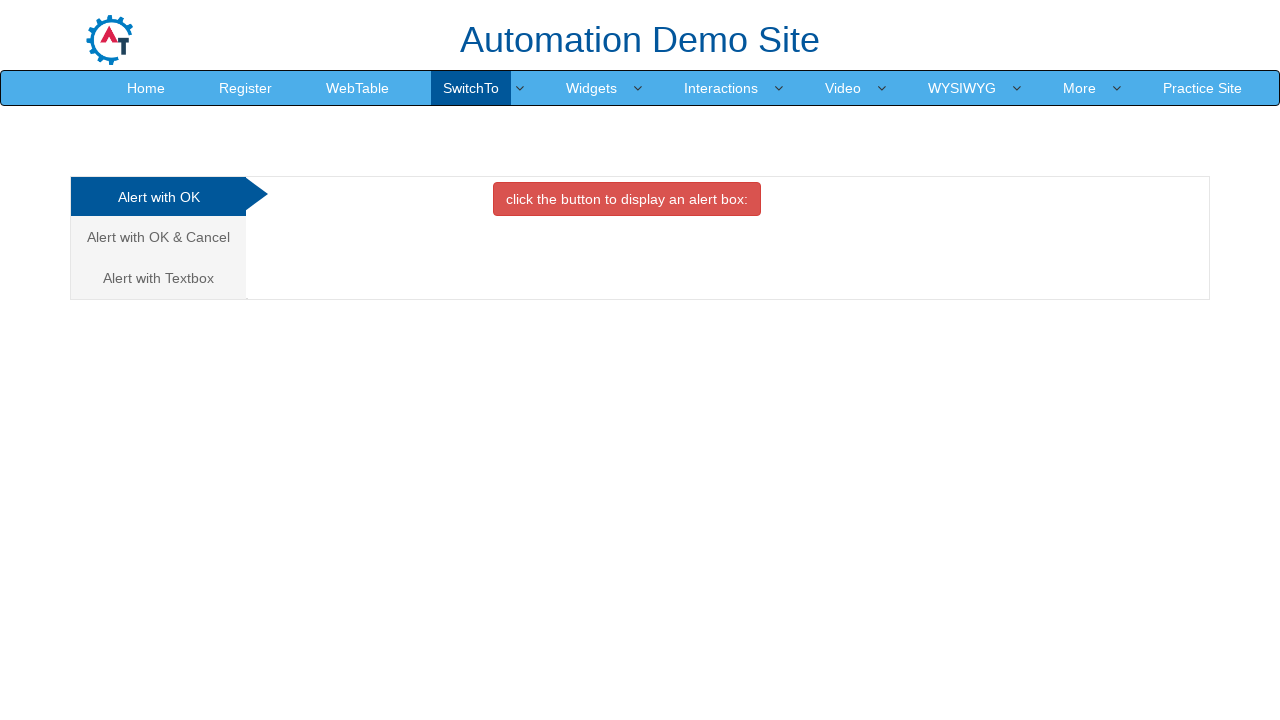

Clicked button to trigger first alert at (627, 199) on xpath=//button[@class='btn btn-danger']
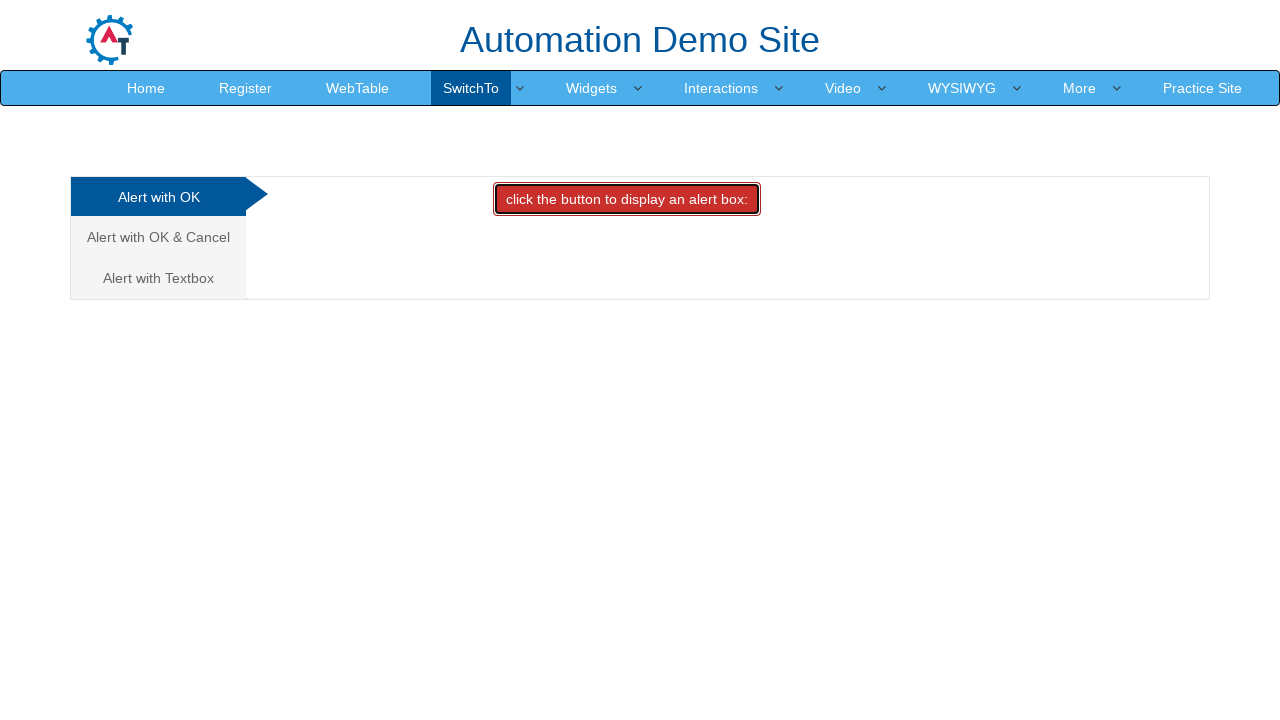

Set up dialog handler to accept alert
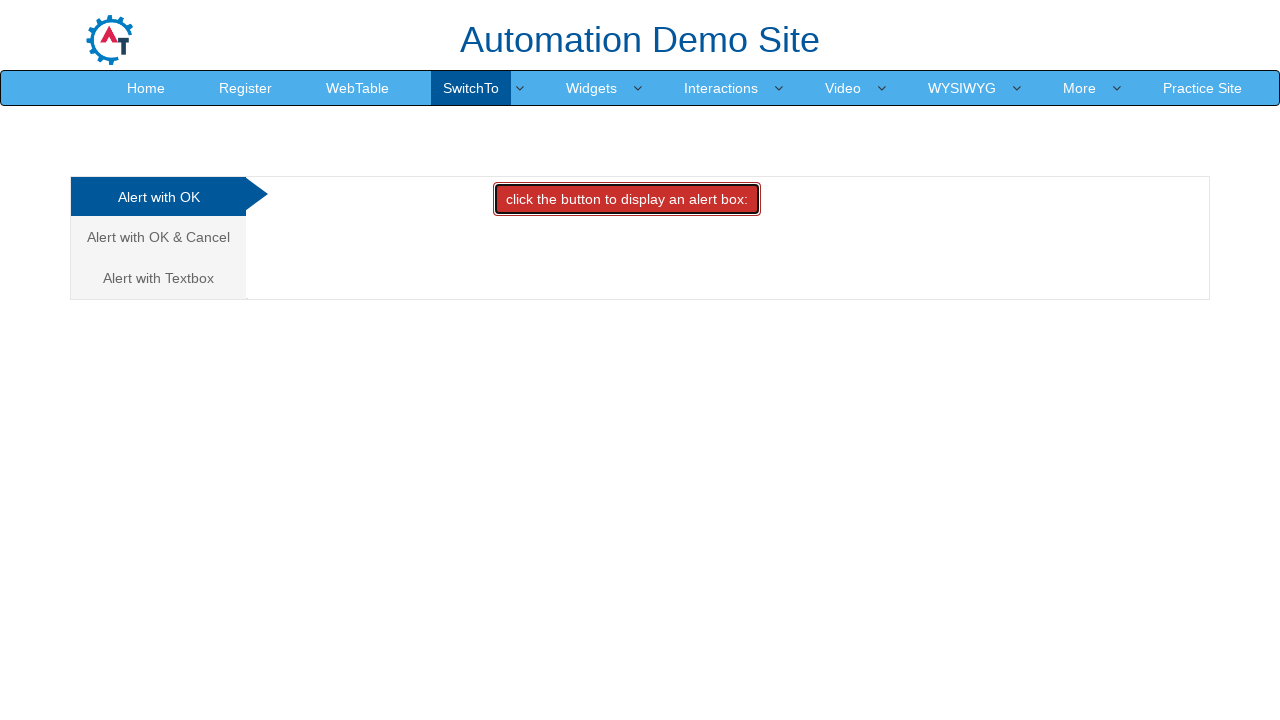

Navigated to confirm alert section at (158, 237) on (//a[@class='analystic'])[2]
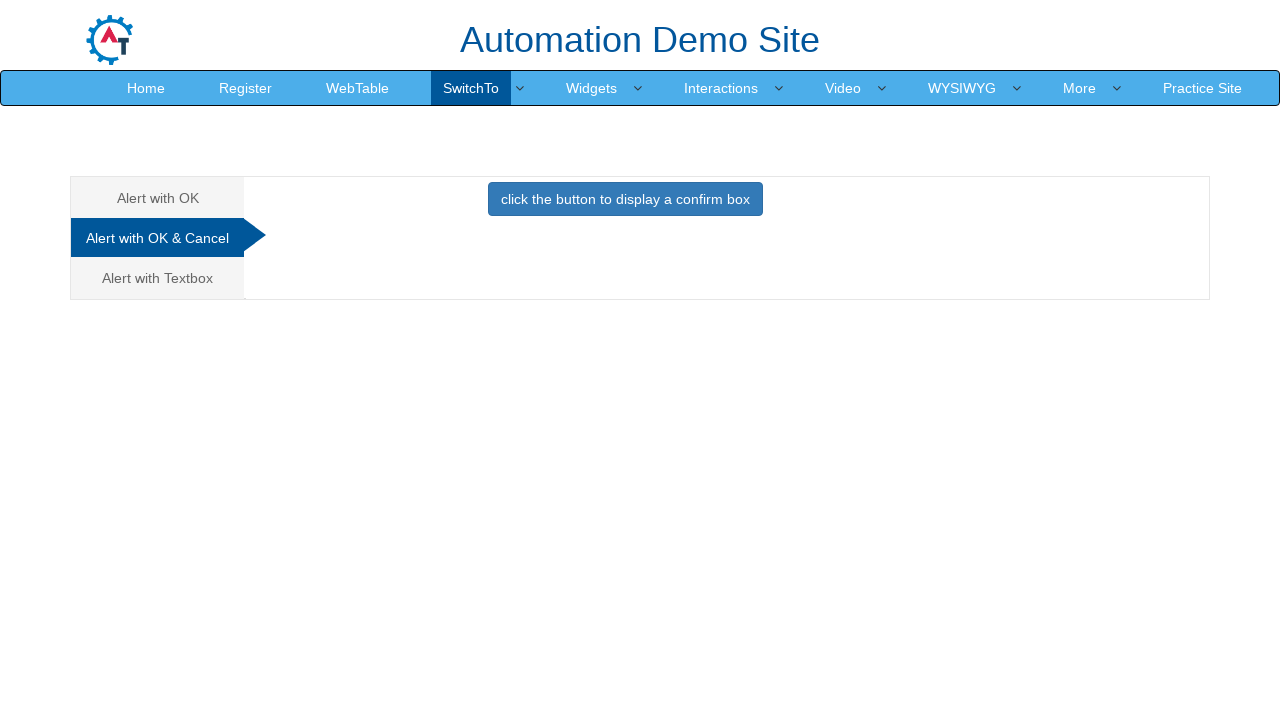

Clicked button to trigger confirm alert at (625, 199) on (//button[@class='btn btn-primary'])[1]
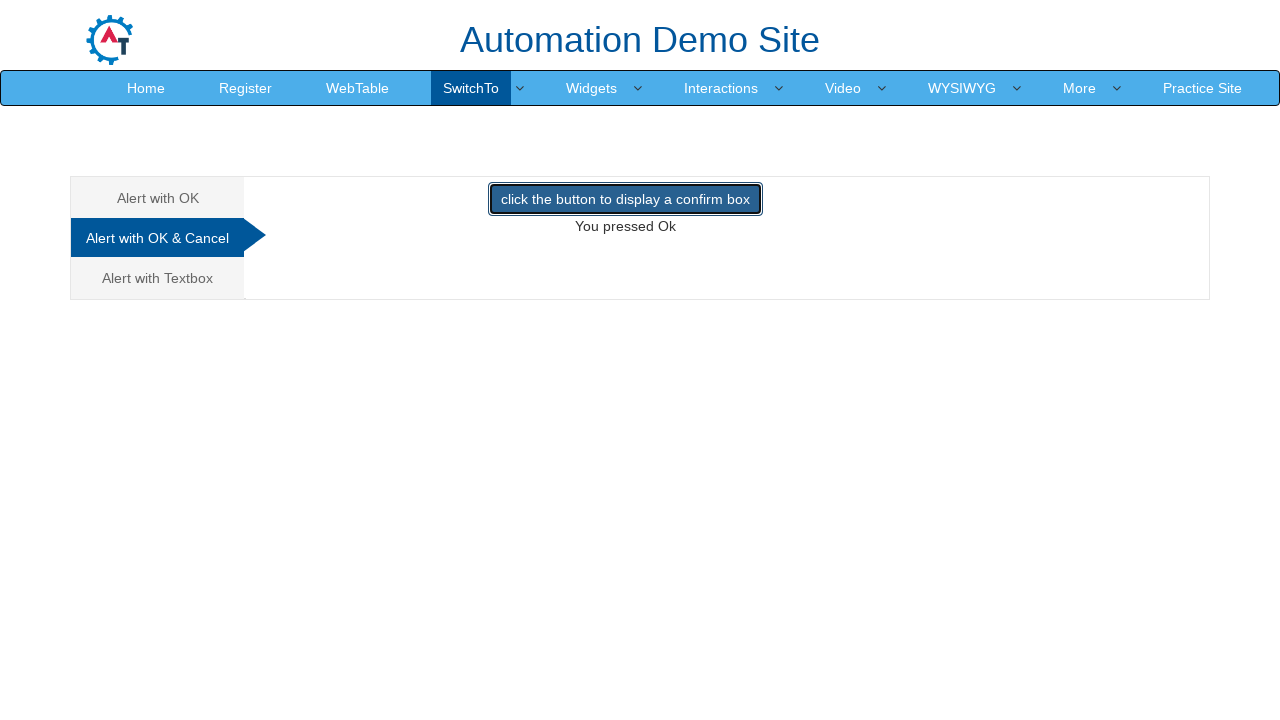

Set up dialog handler to dismiss alert
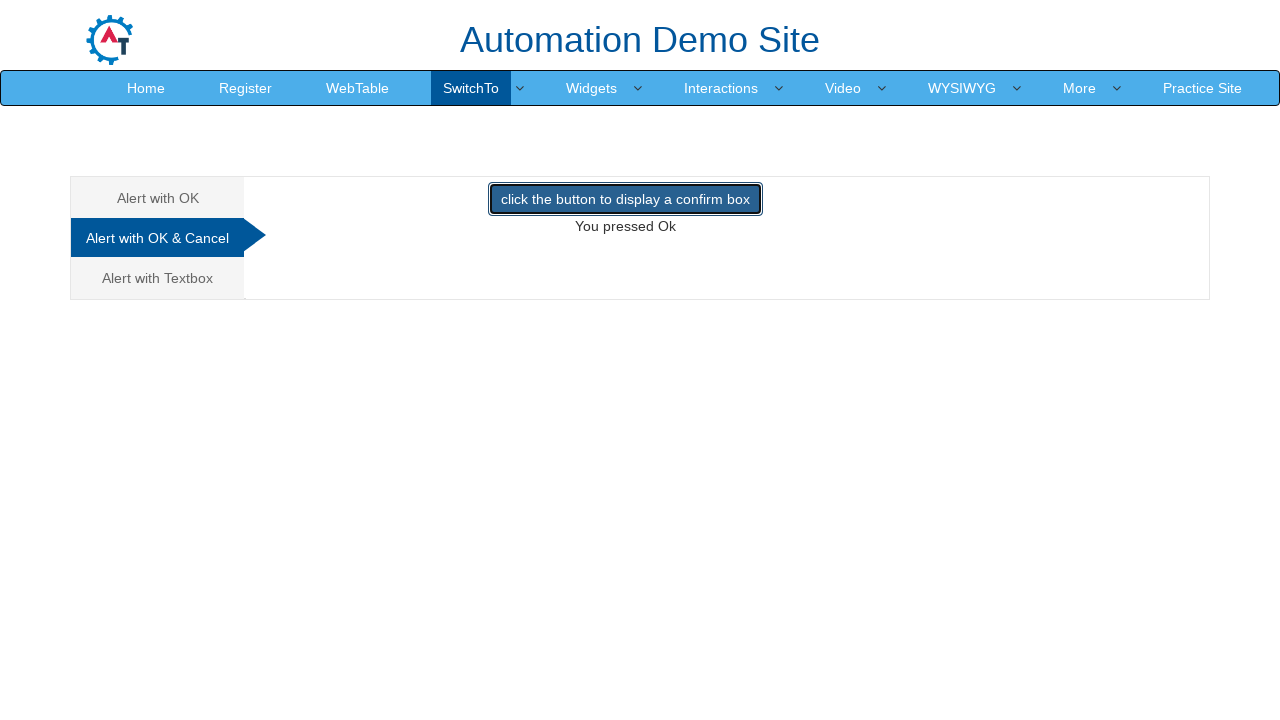

Navigated to text prompt alert section at (158, 278) on (//a[@class='analystic'])[3]
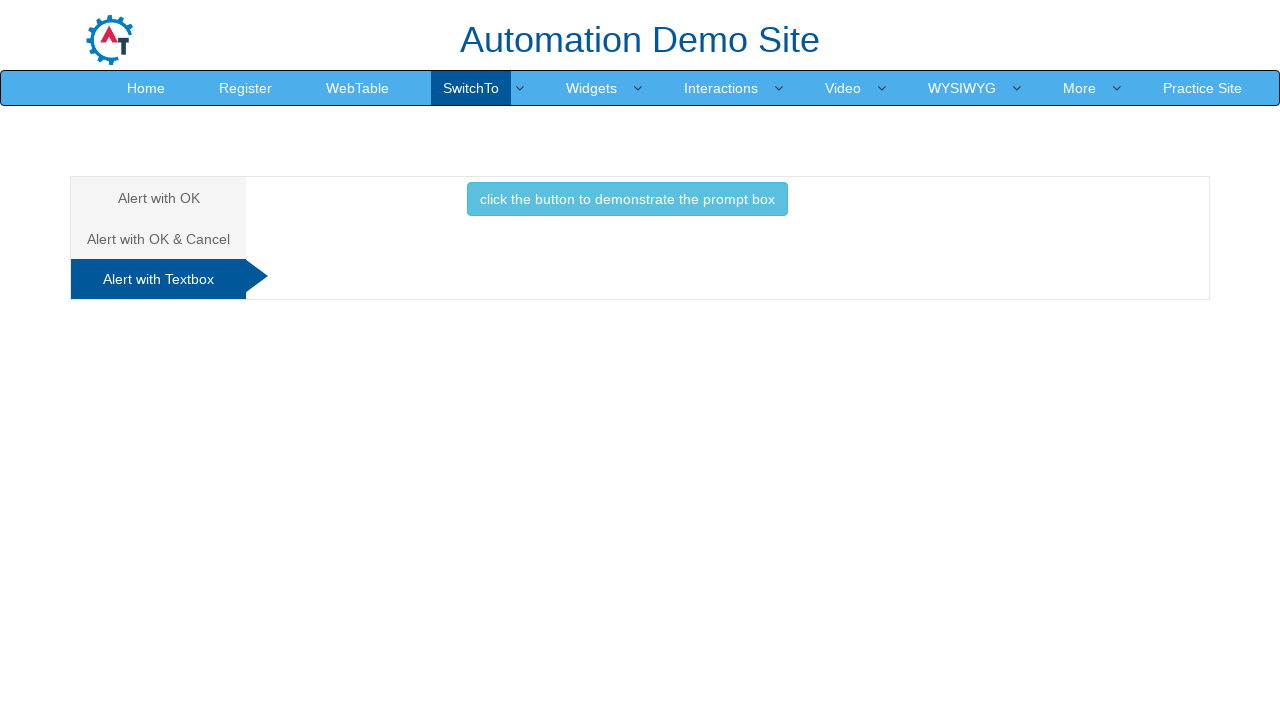

Clicked button to trigger text prompt alert at (627, 199) on xpath=//button[@class='btn btn-info']
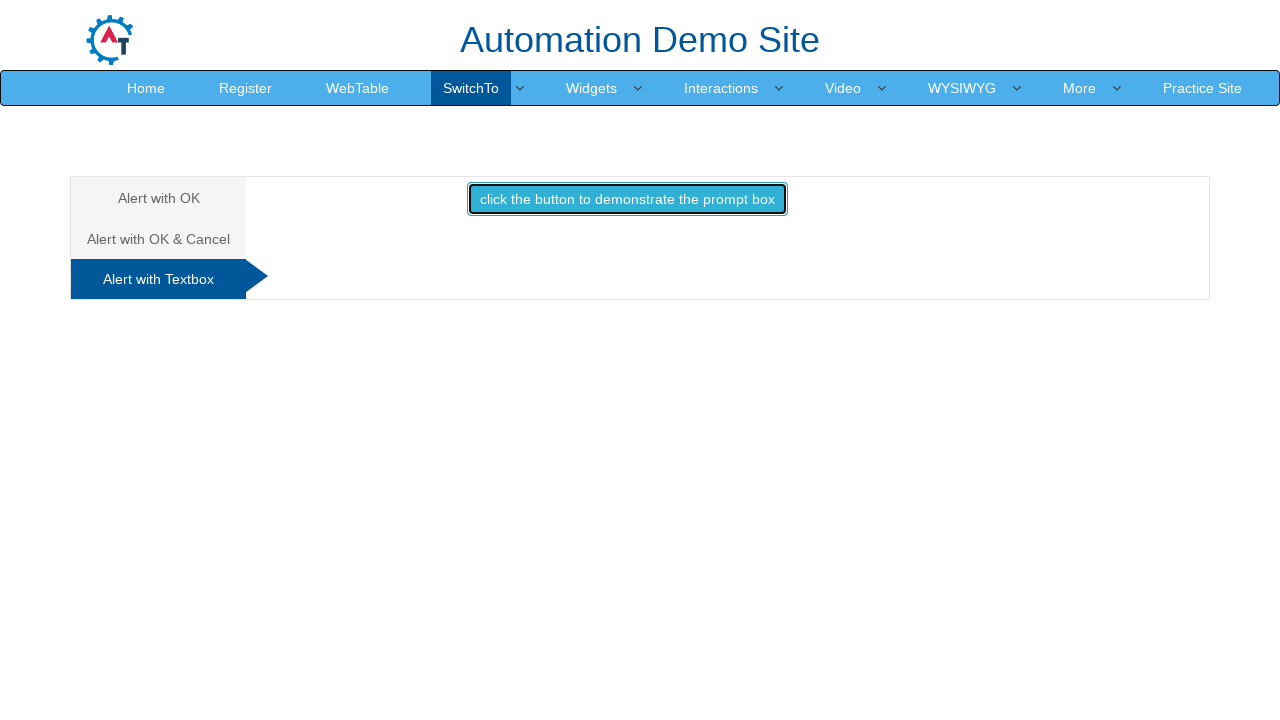

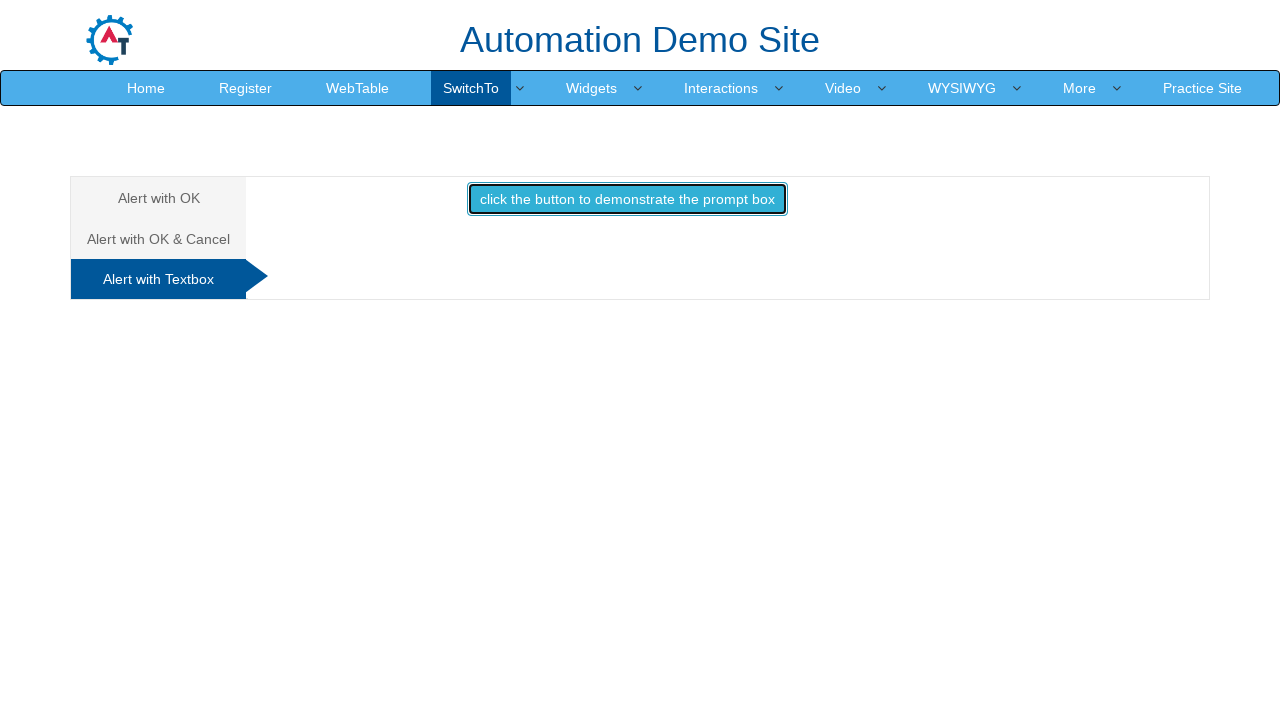